Navigates to CoinMarketCap cryptocurrency website and waits for the page to load

Starting URL: https://coinmarketcap.com/

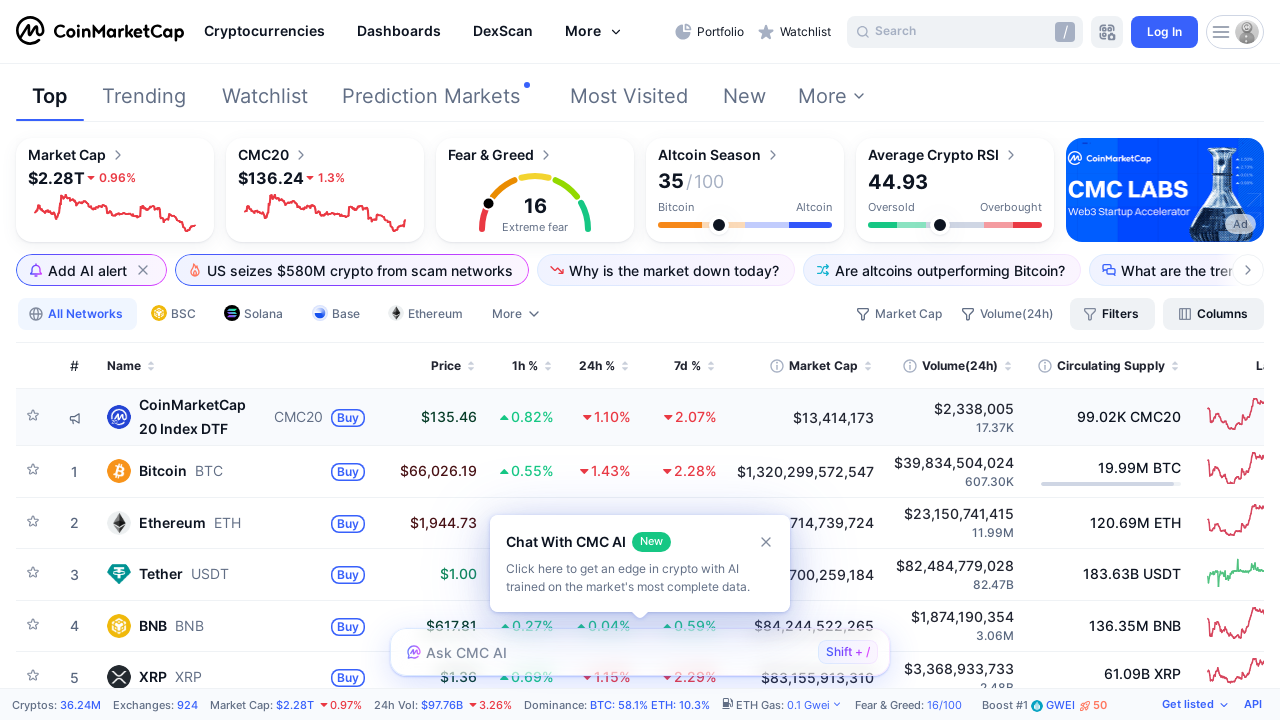

CoinMarketCap page loaded and network became idle
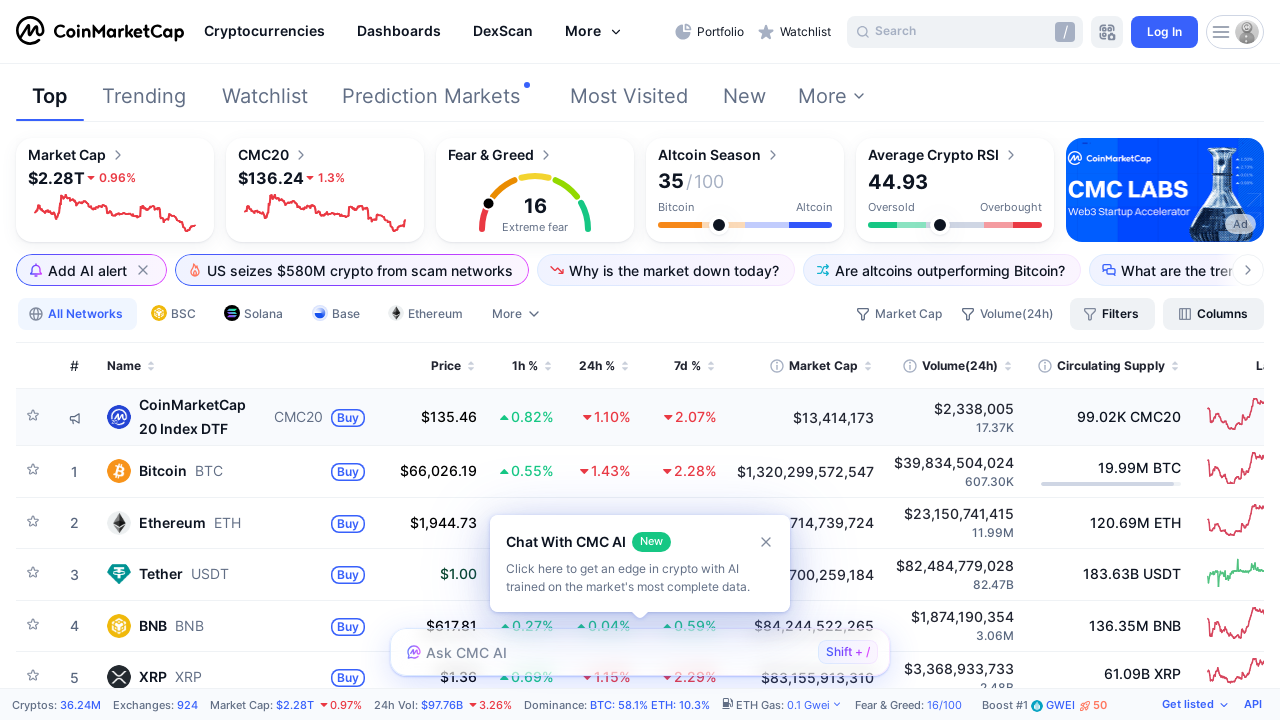

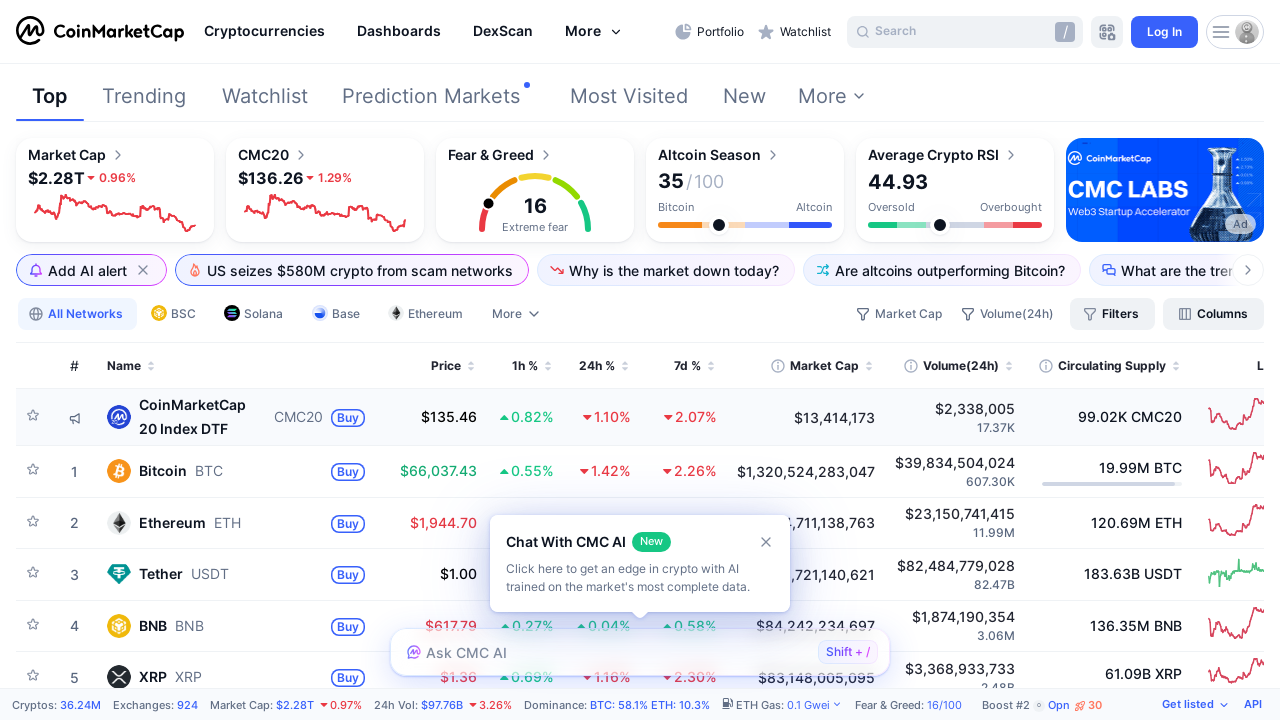